Tests search functionality on an e-commerce site by entering "iPhone" in the search box, clicking the search button, and verifying the search results page header

Starting URL: https://ecommerce-playground.lambdatest.io/

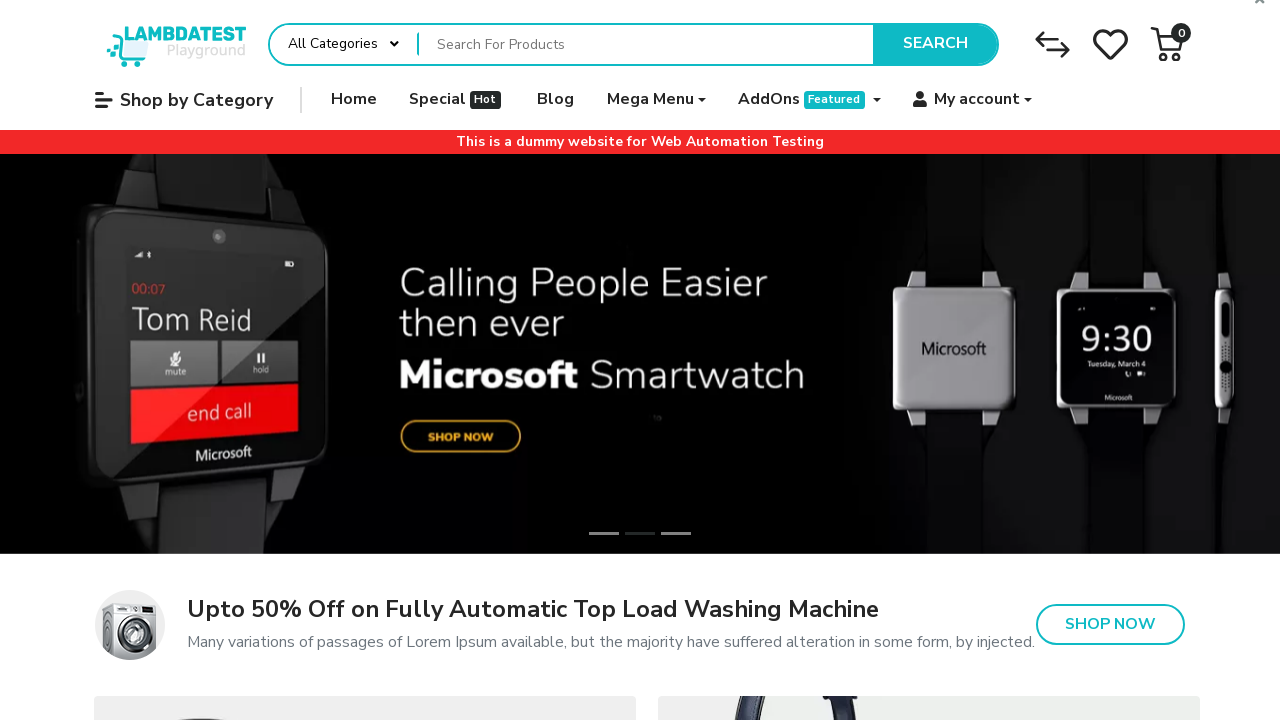

Filled search box with 'iPhone' on input[name='search']
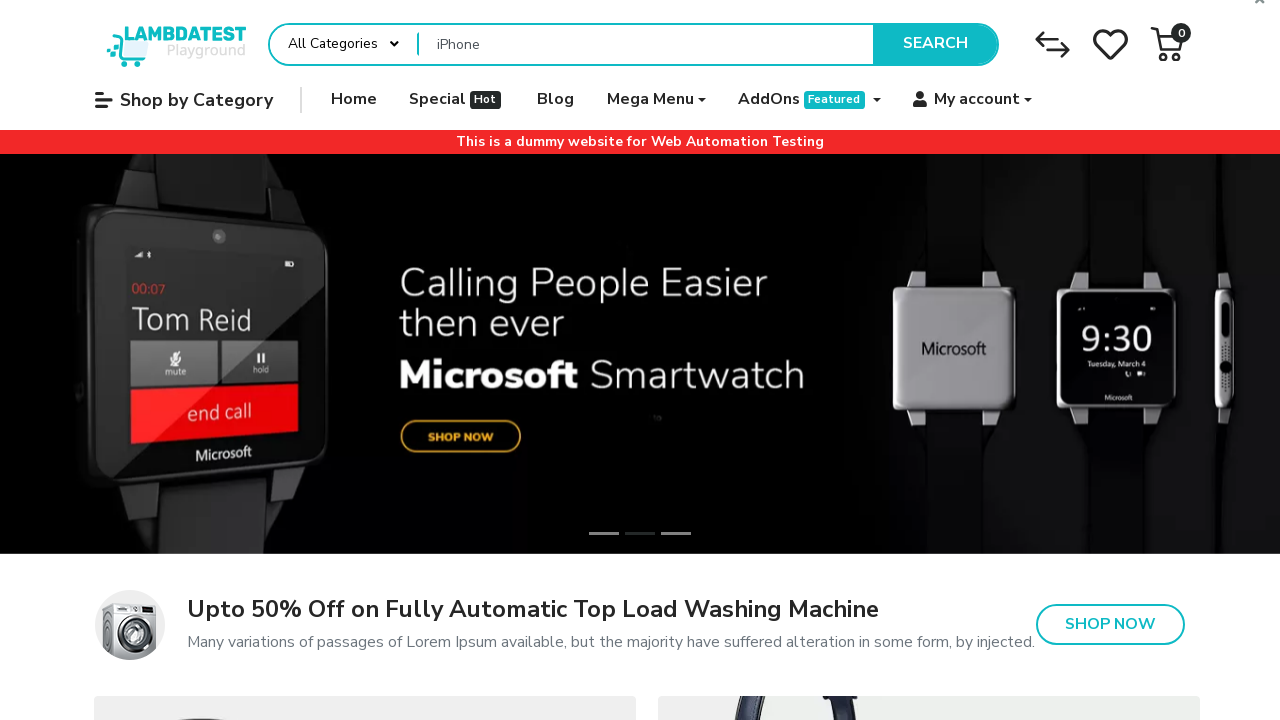

Clicked search button to perform search at (935, 44) on button[type='submit']
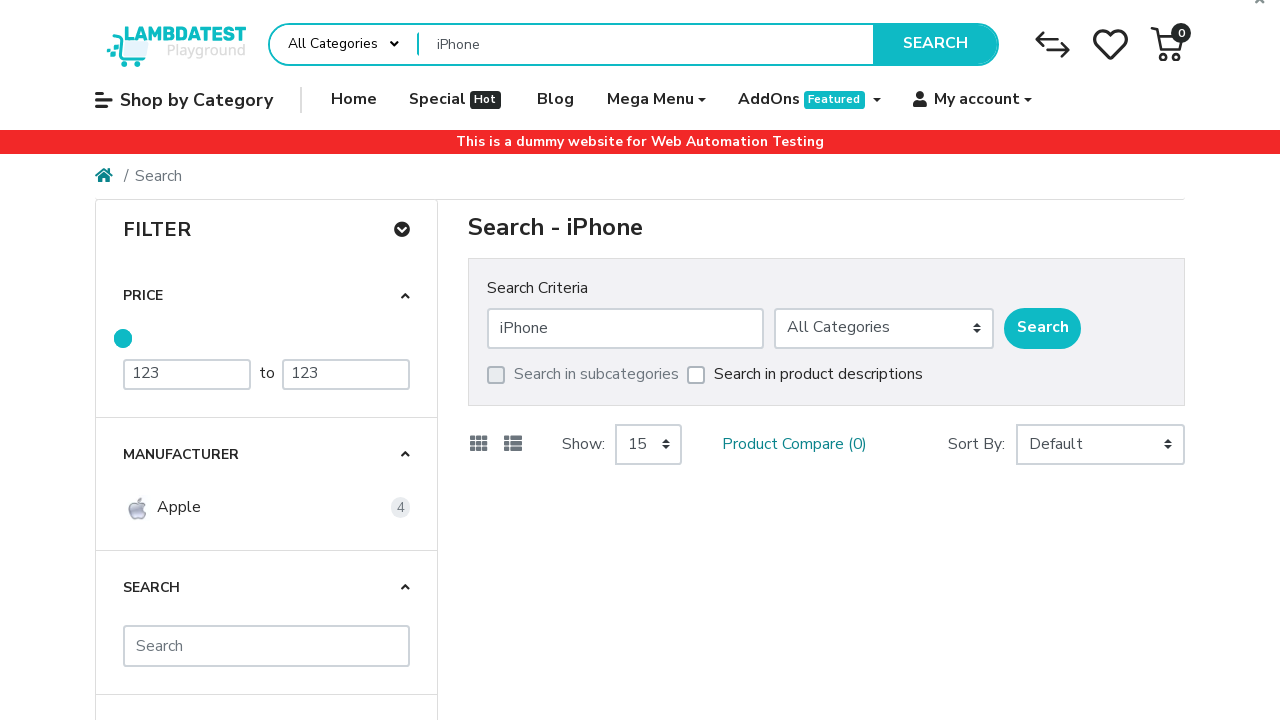

Search results header loaded
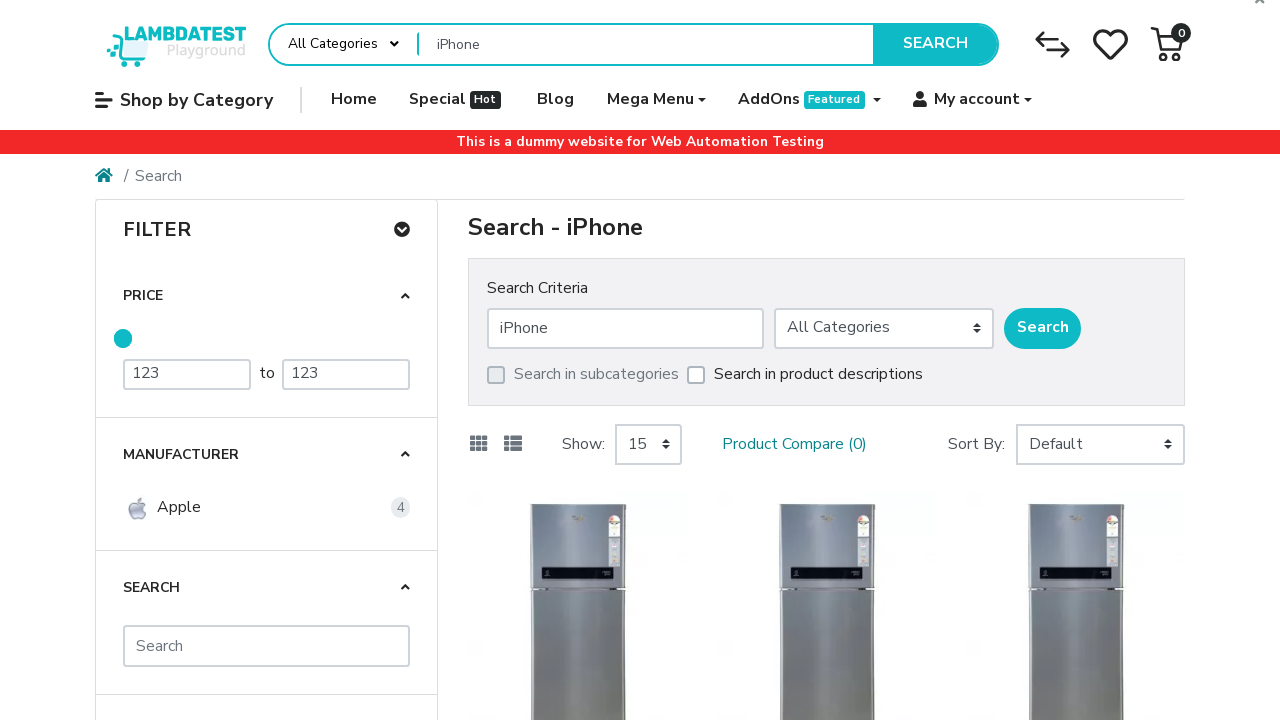

Retrieved search results header text
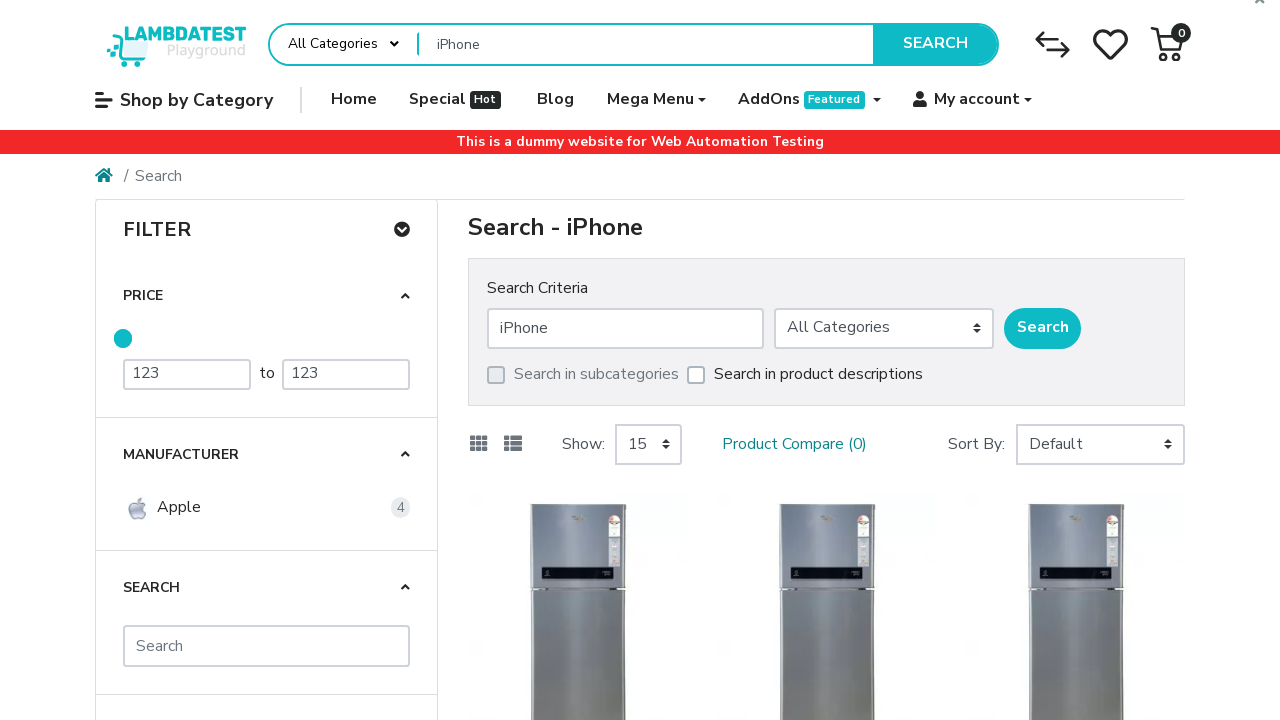

Verified search results header matches 'Search - iPhone'
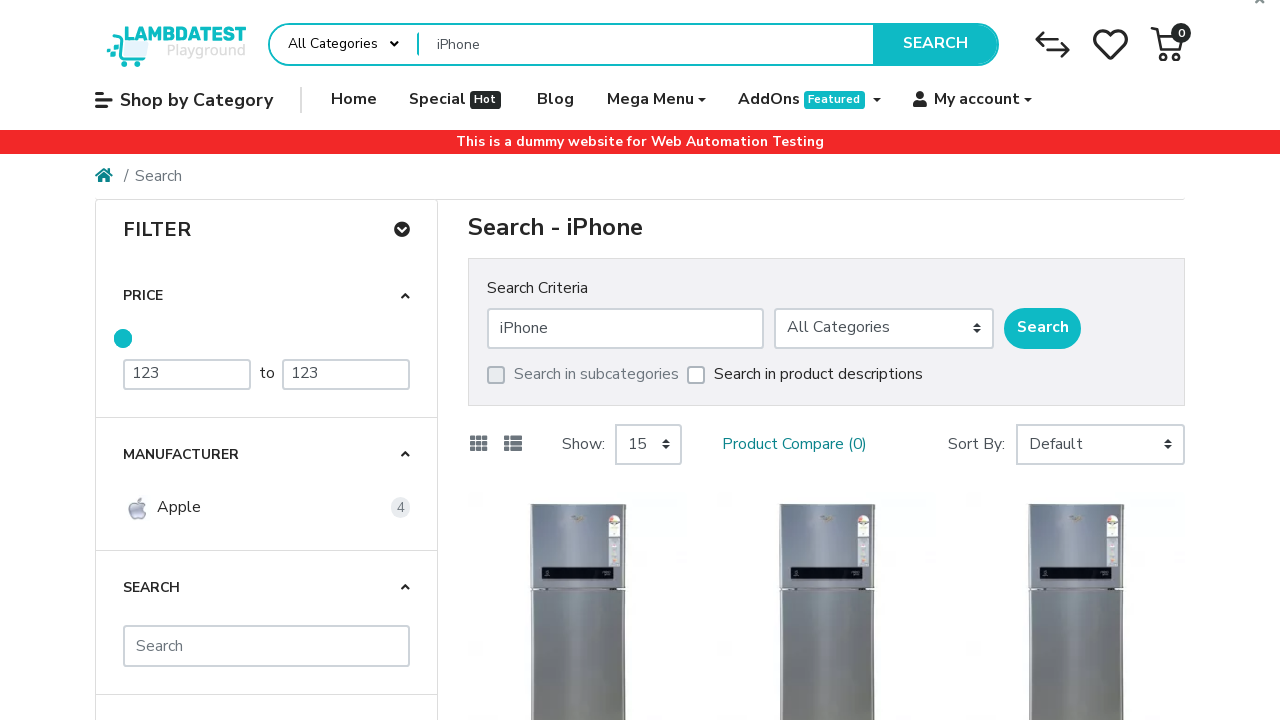

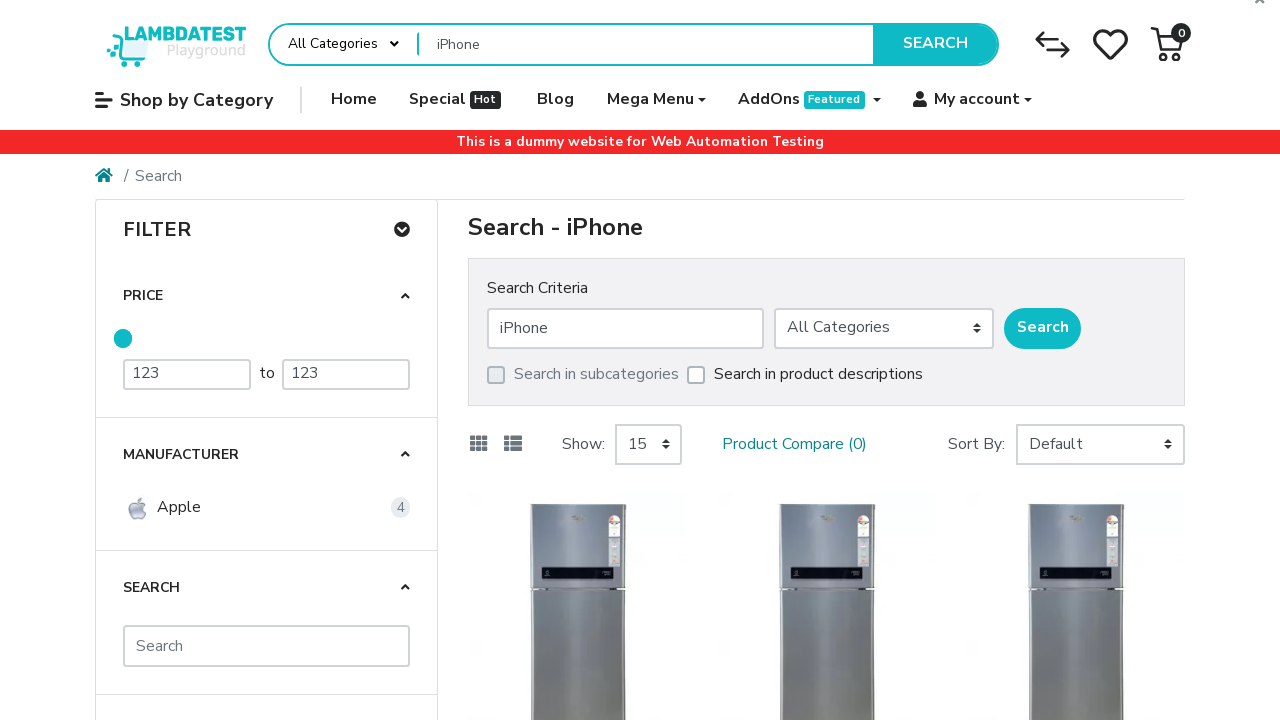